Performs a mouse hover action on the "About Us" navigation element on Mount Sinai hospital website and retrieves the dropdown menu items.

Starting URL: https://www.mountsinai.org/

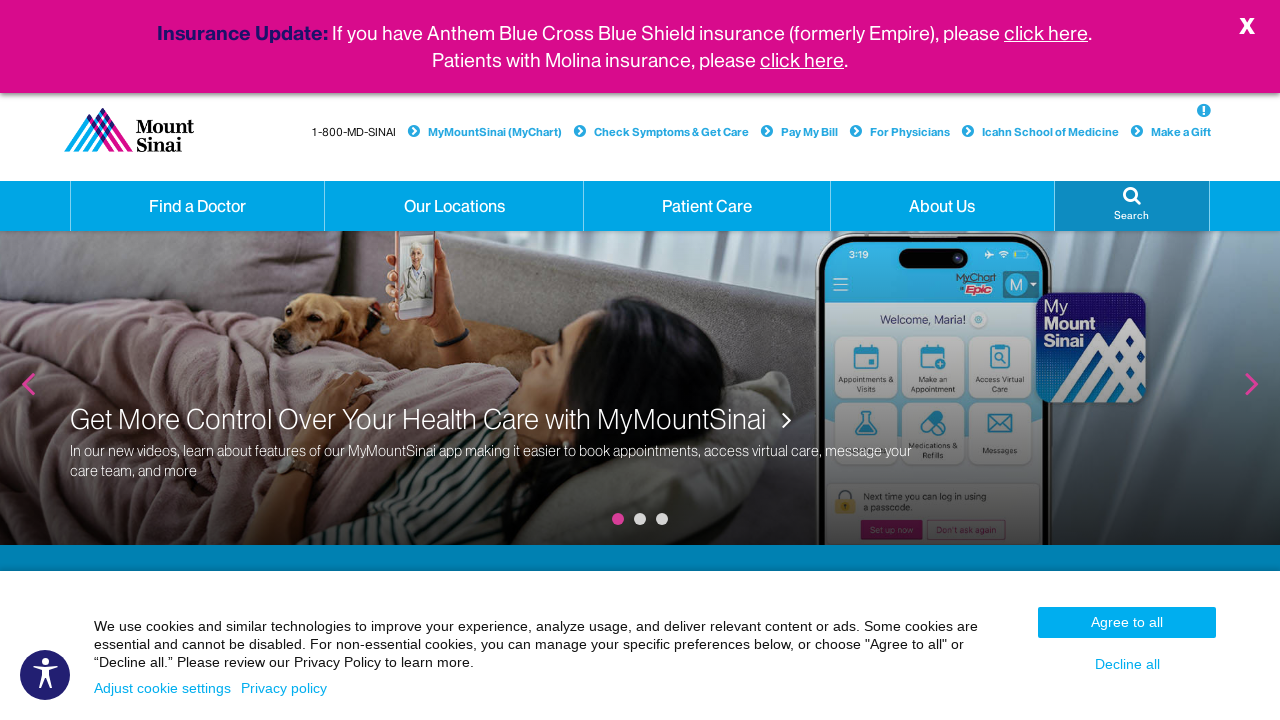

Page loaded successfully (domcontentloaded)
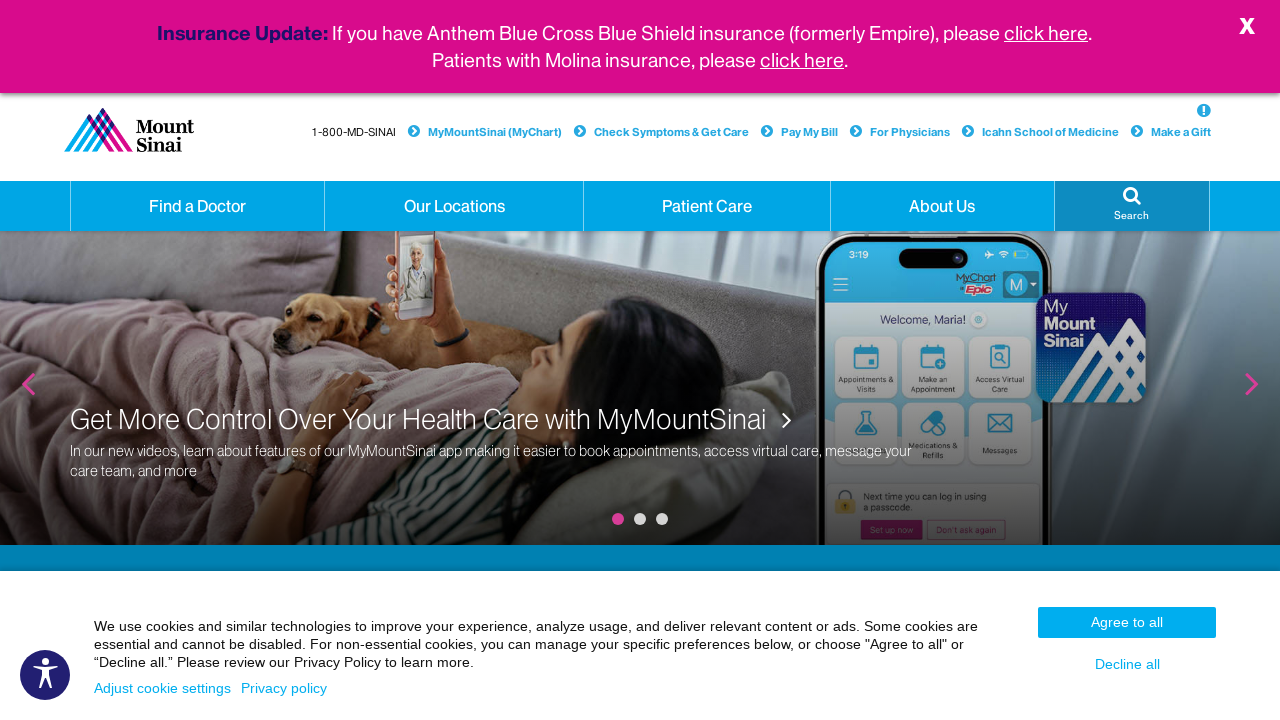

Located 'About Us' navigation element
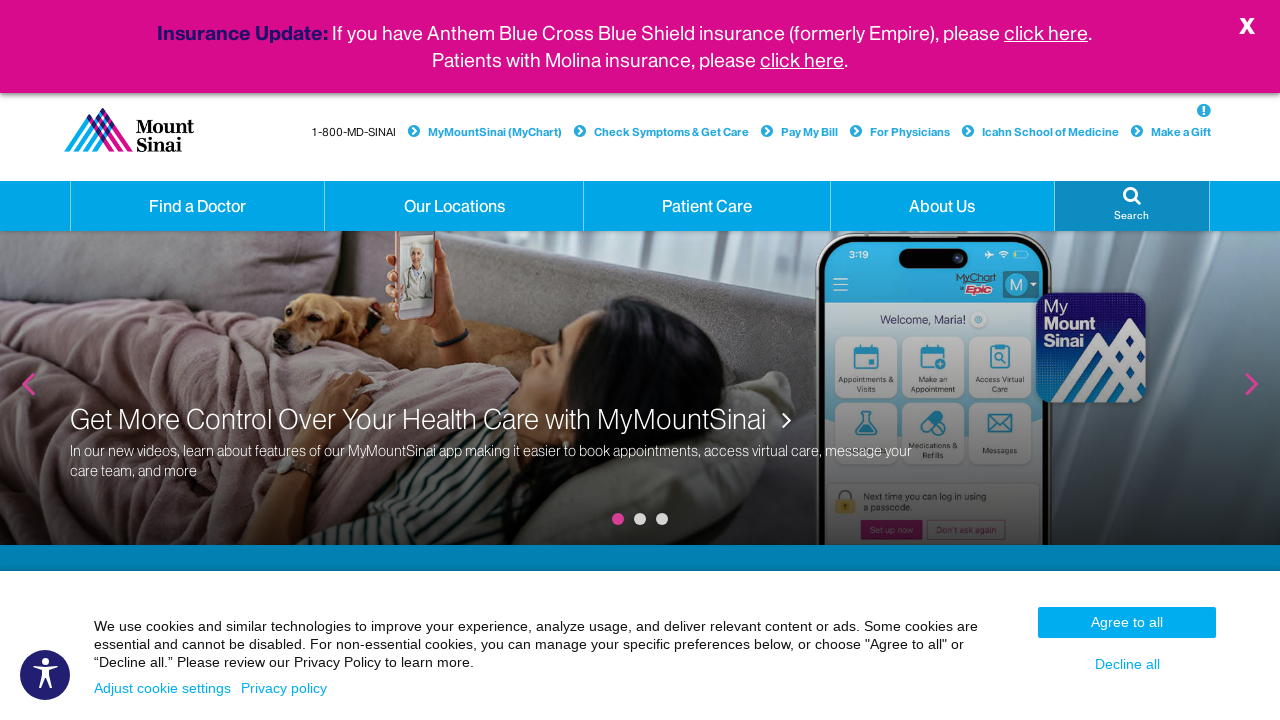

Hovered over 'About Us' element to trigger dropdown menu at (942, 206) on xpath=//a[normalize-space(text()) = 'About Us' and @class='hidden-xs dropdown']
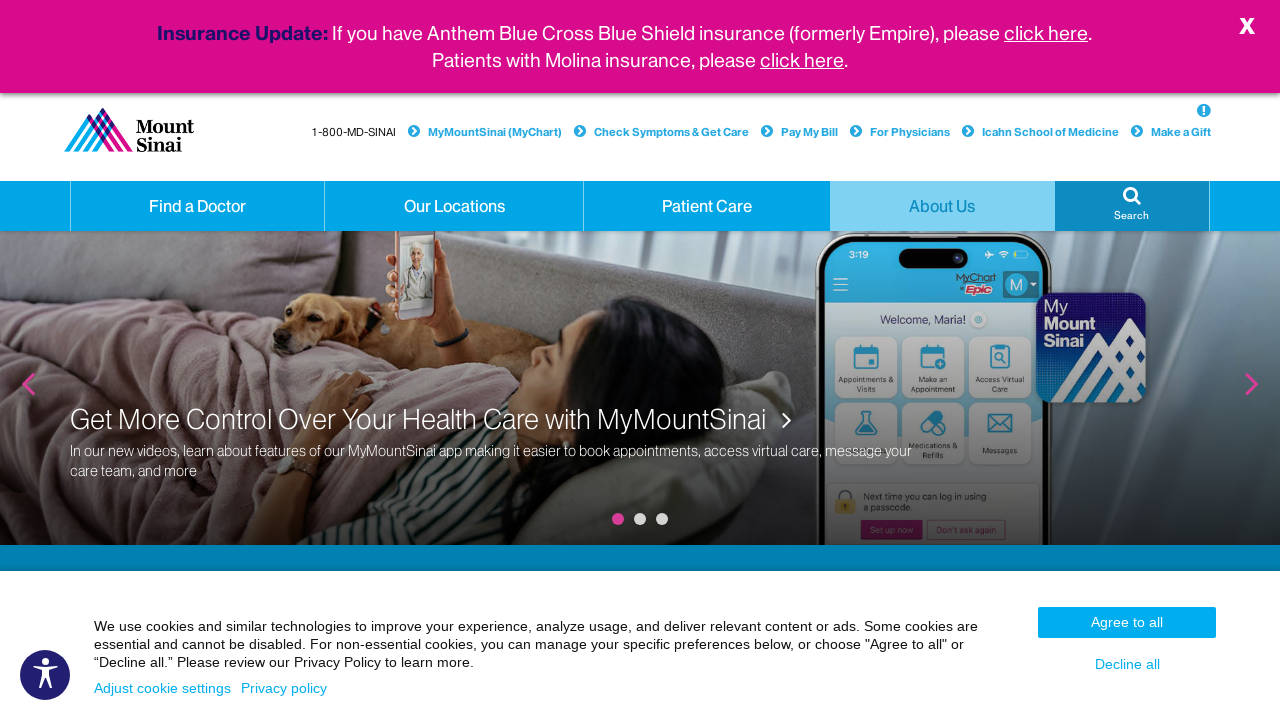

Waited 2 seconds for dropdown menu to appear
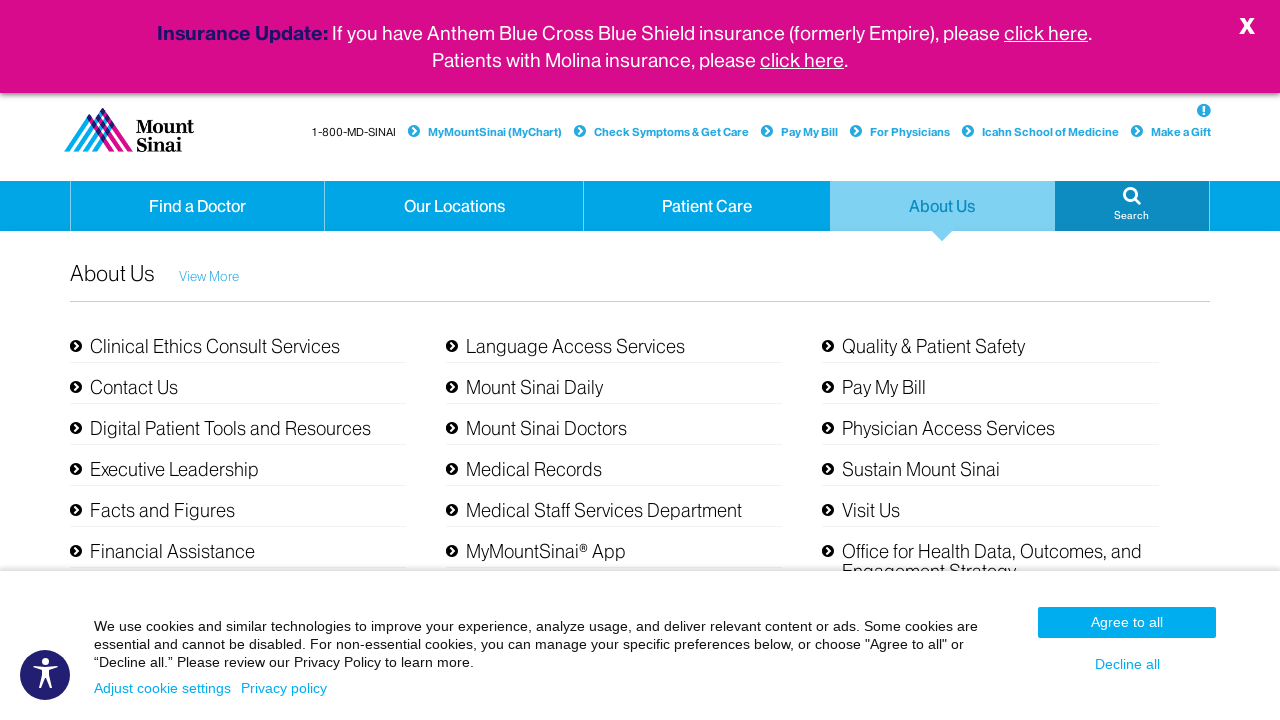

Located dropdown menu items from 'About Us' dropdown
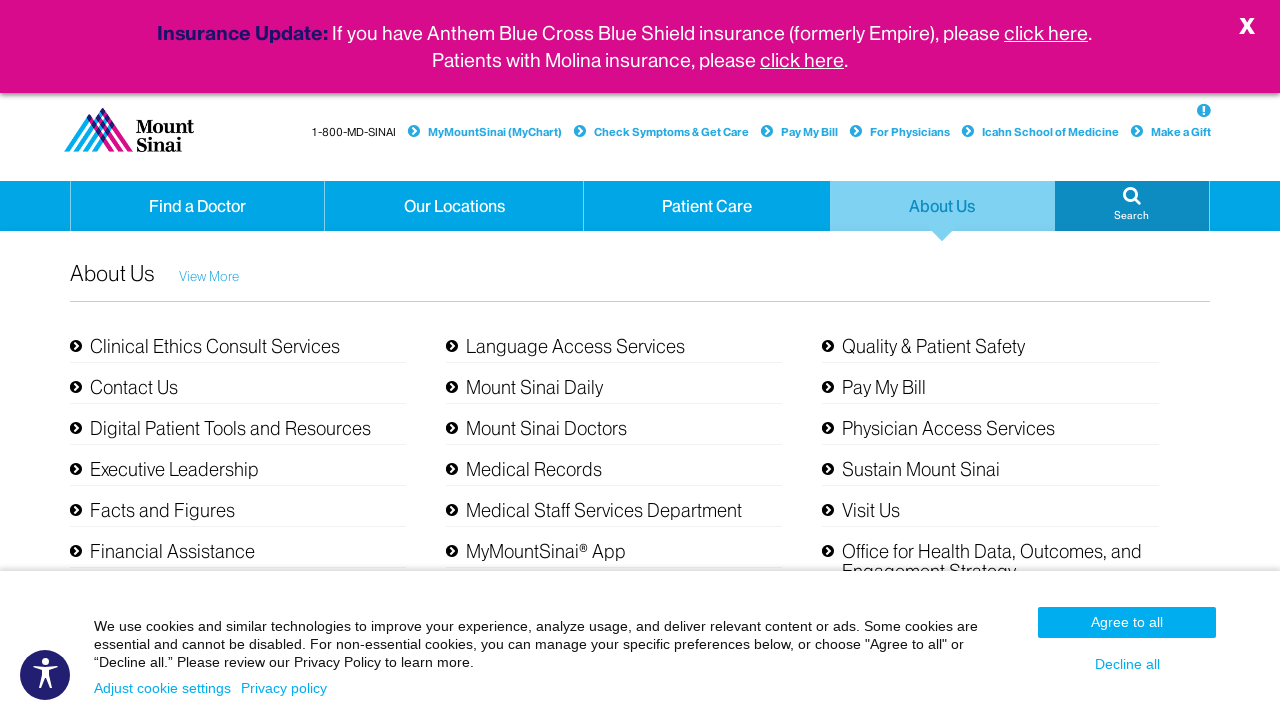

Verified first dropdown item is visible
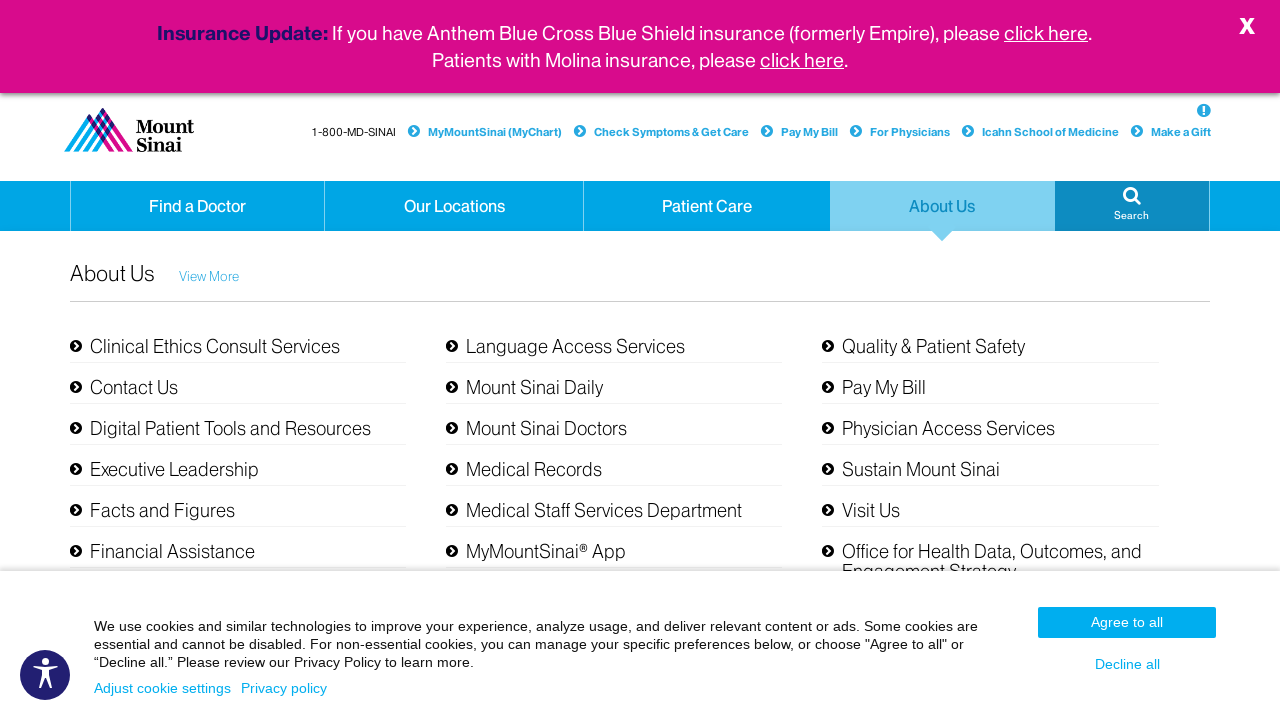

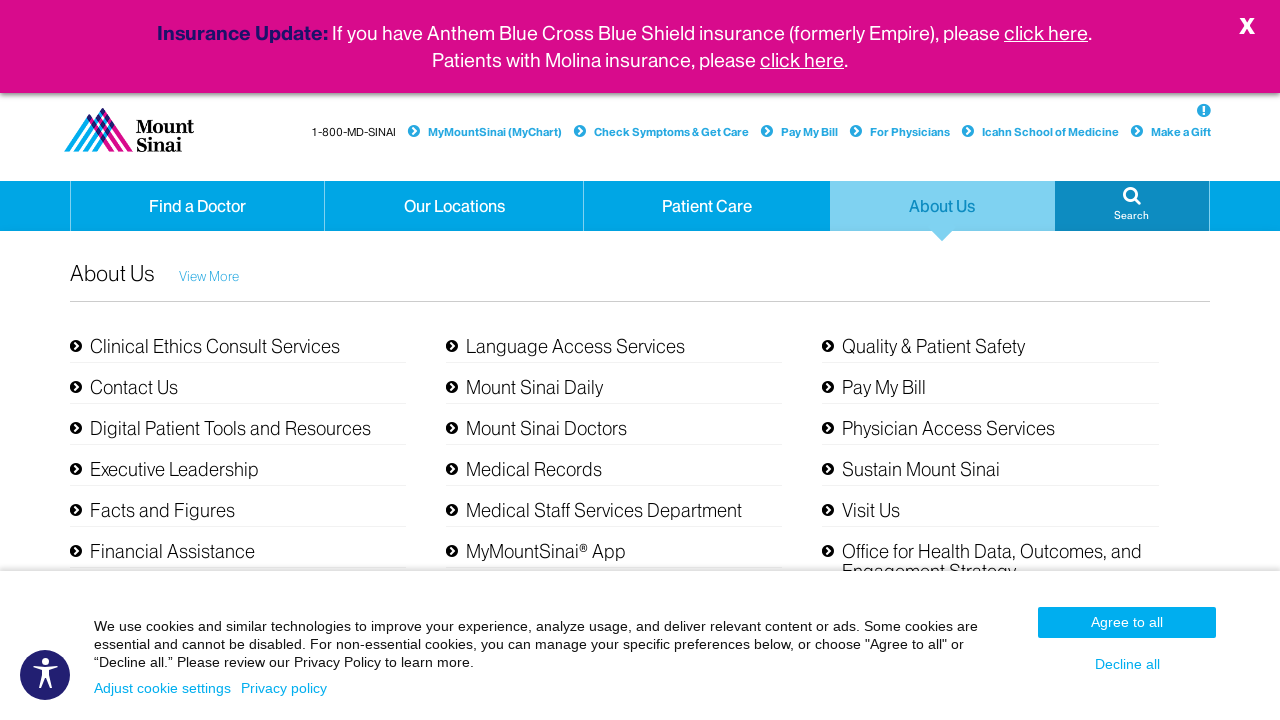